Tests registration form validation by entering a password that is too short and verifying the password error messages

Starting URL: https://alada.vn/tai-khoan/dang-ky.html

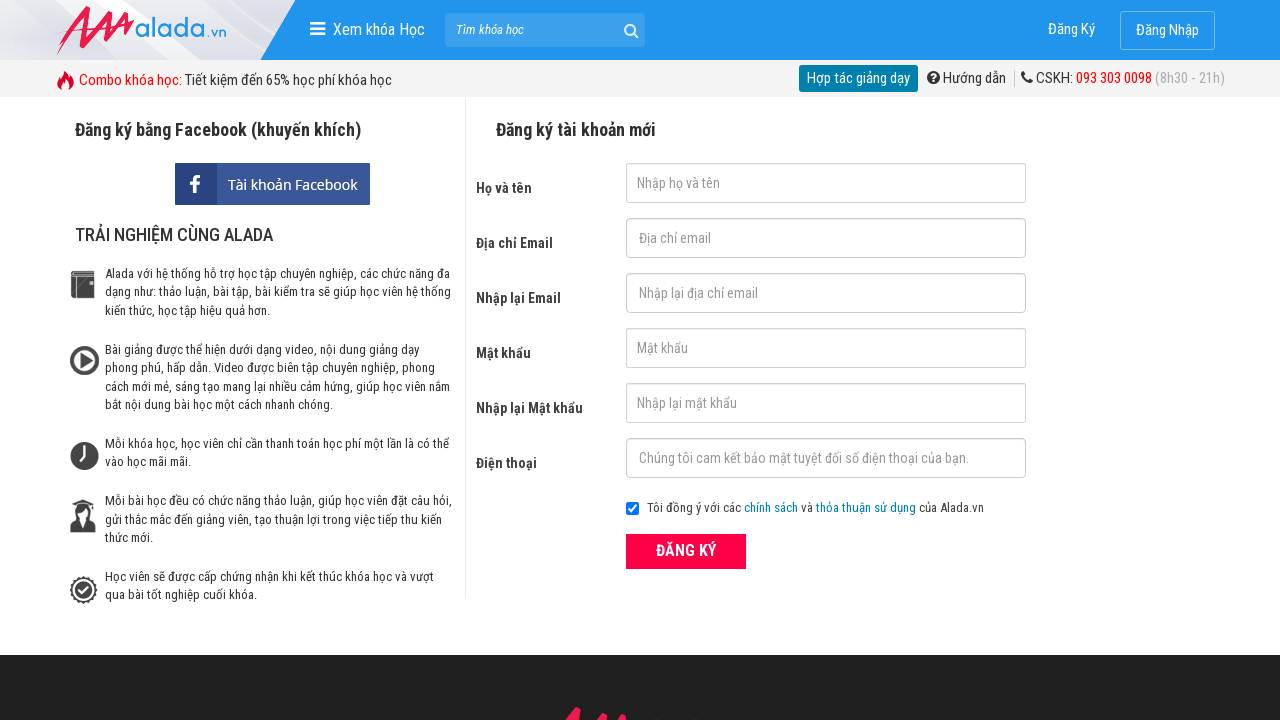

Cleared first name field on input#txtFirstname
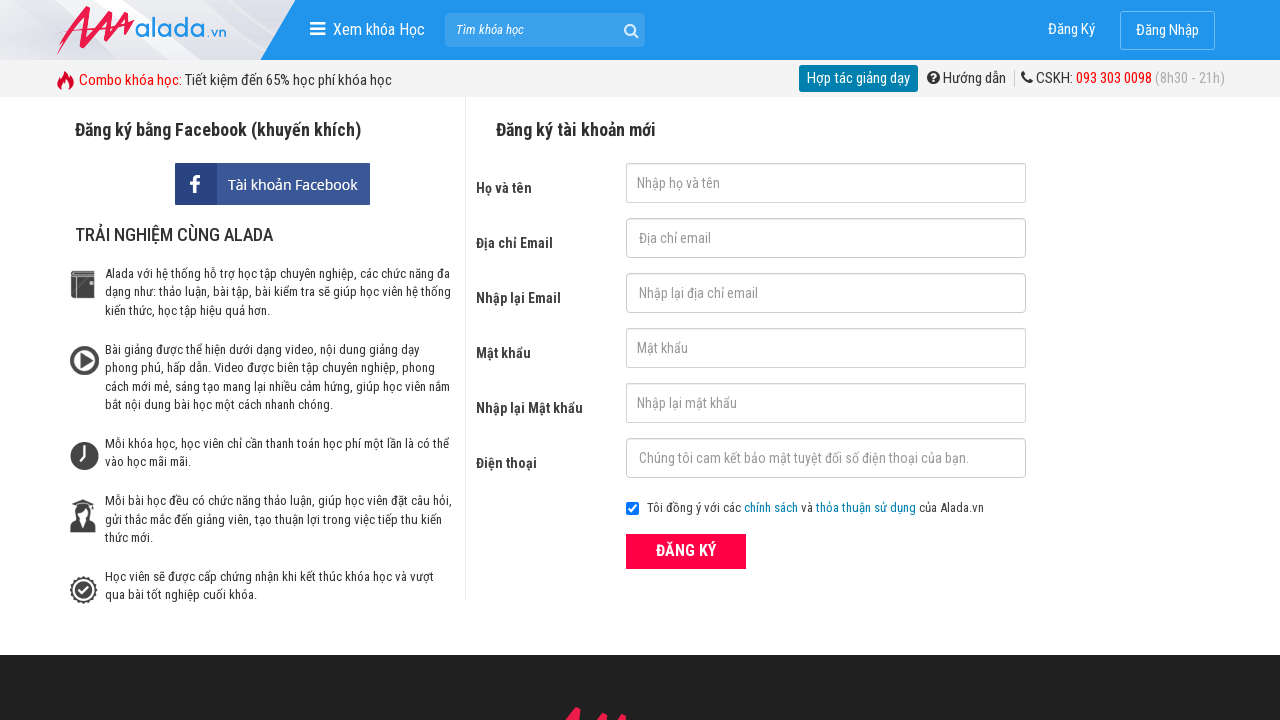

Cleared email field on input#txtEmail
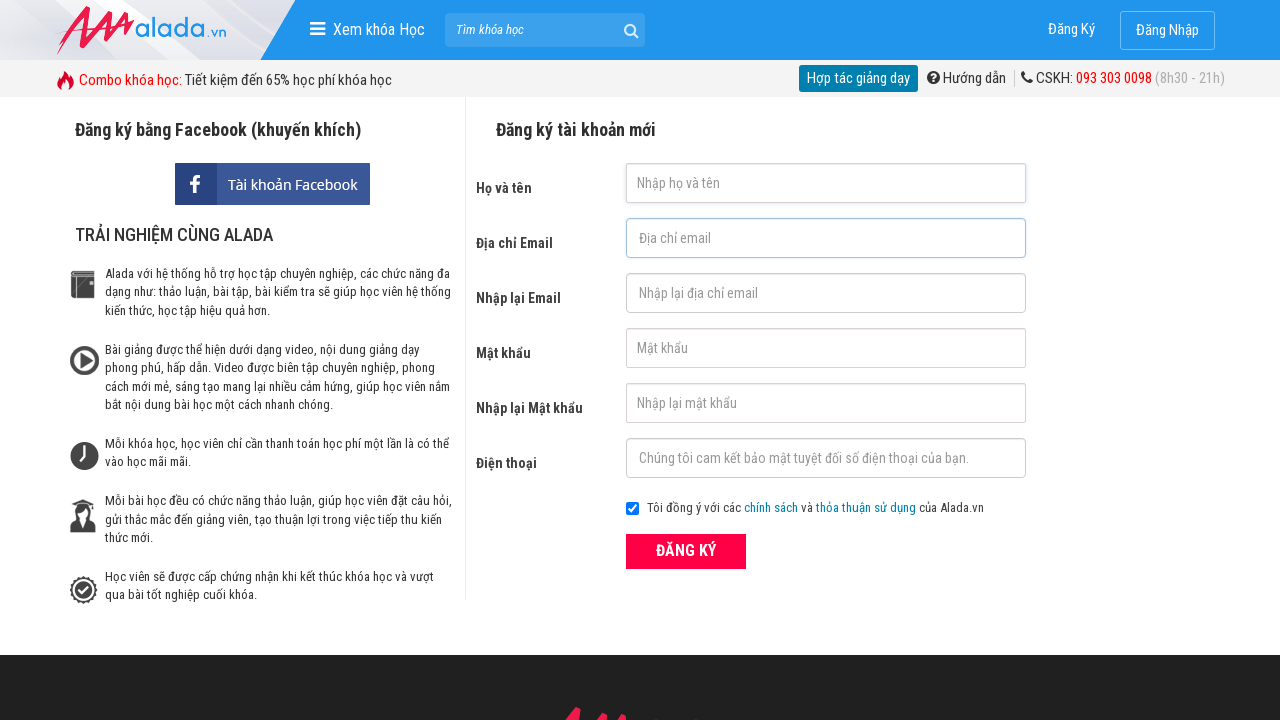

Cleared confirm email field on input#txtCEmail
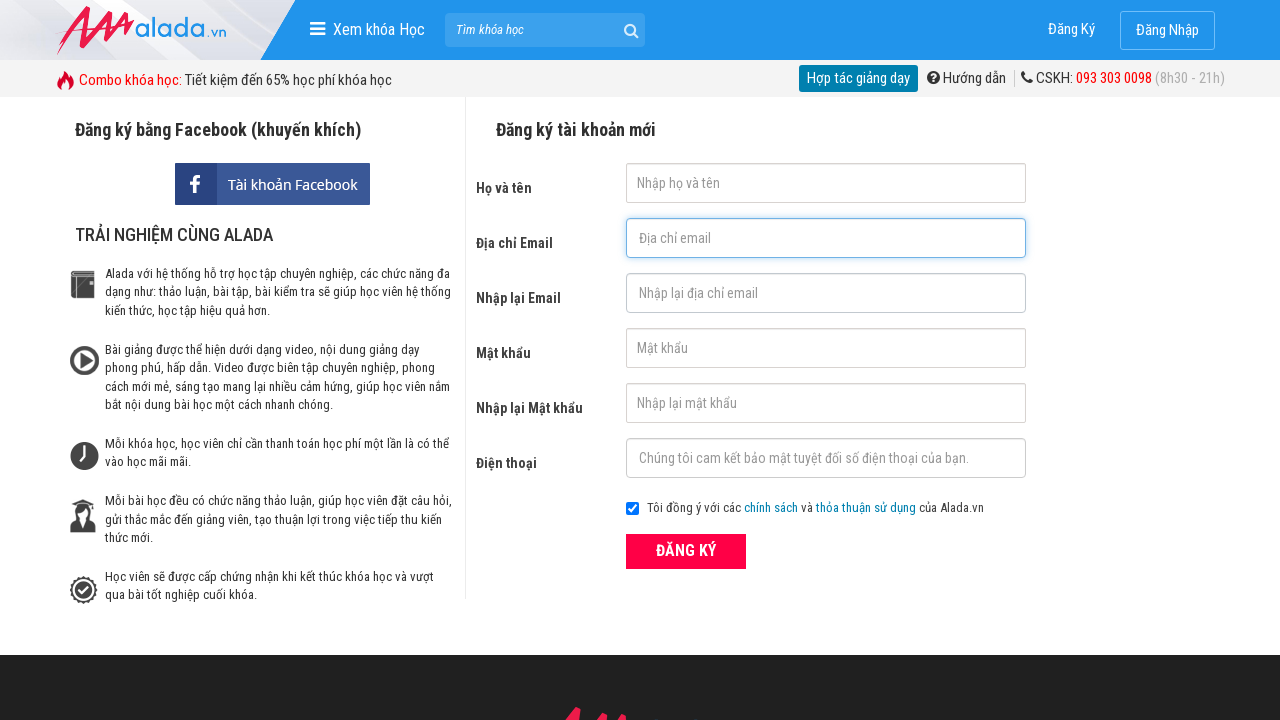

Cleared password field on input#txtPassword
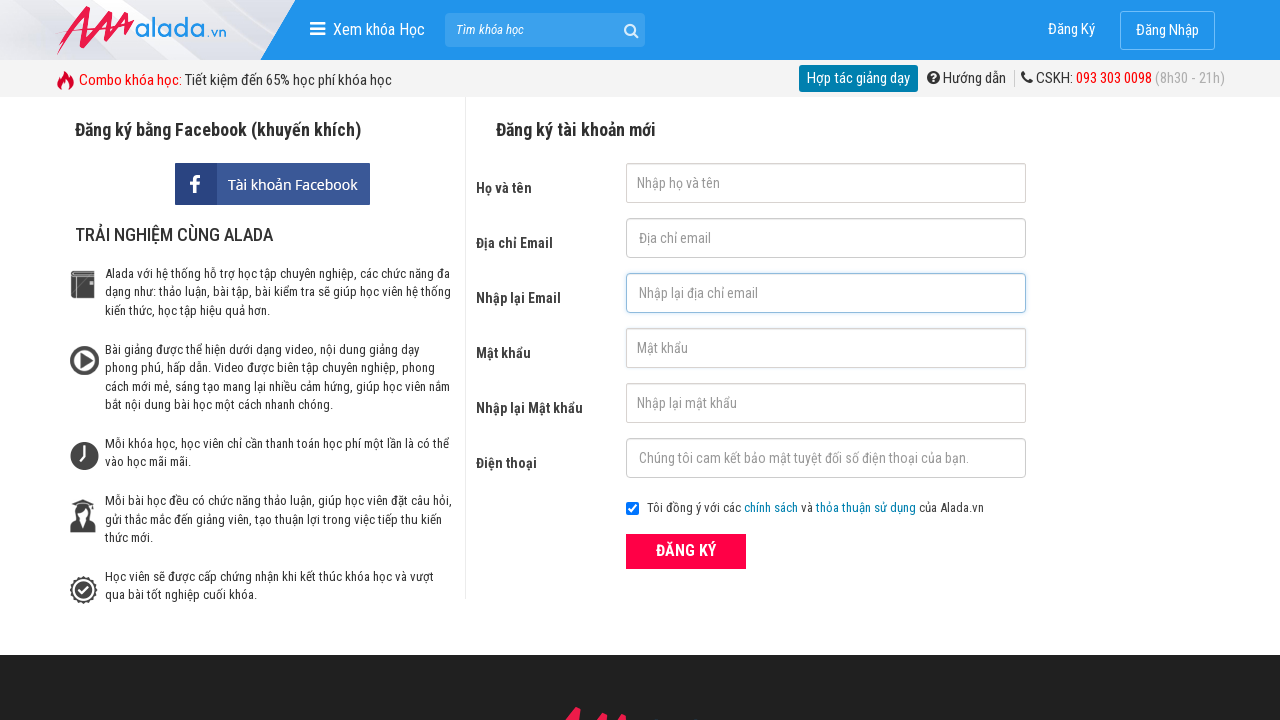

Cleared confirm password field on input#txtCPassword
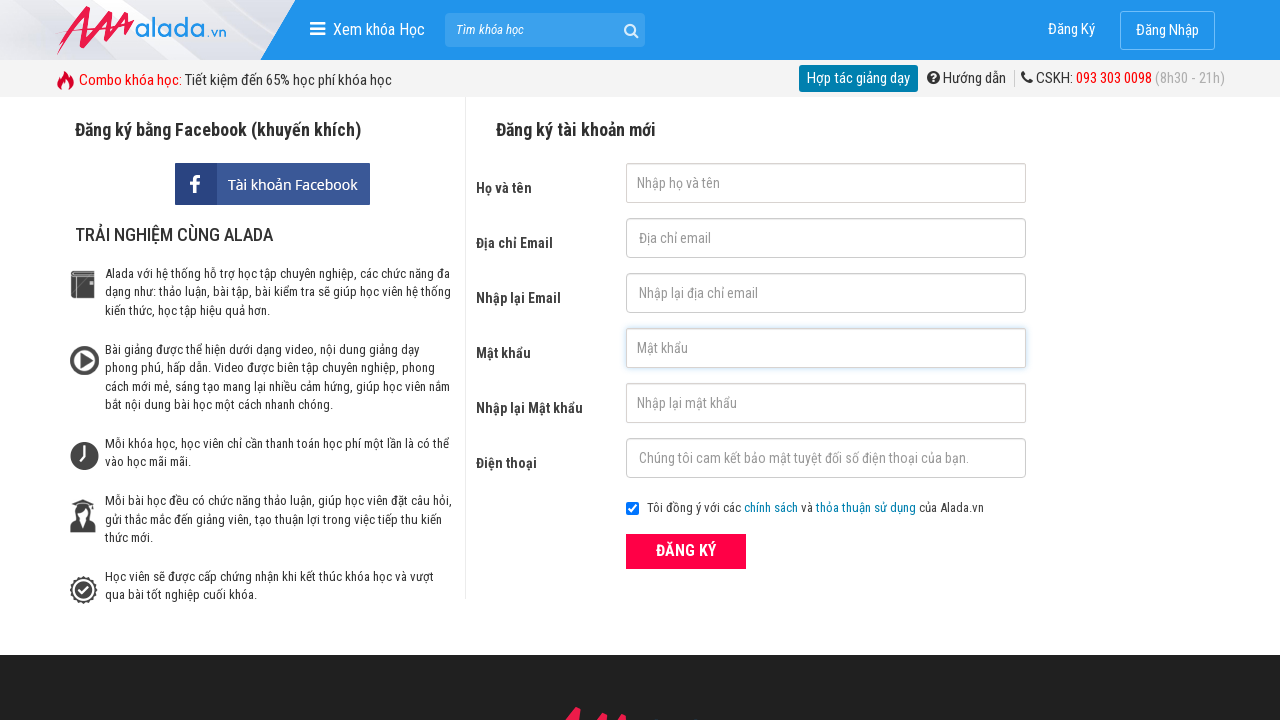

Cleared phone field on input#txtPhone
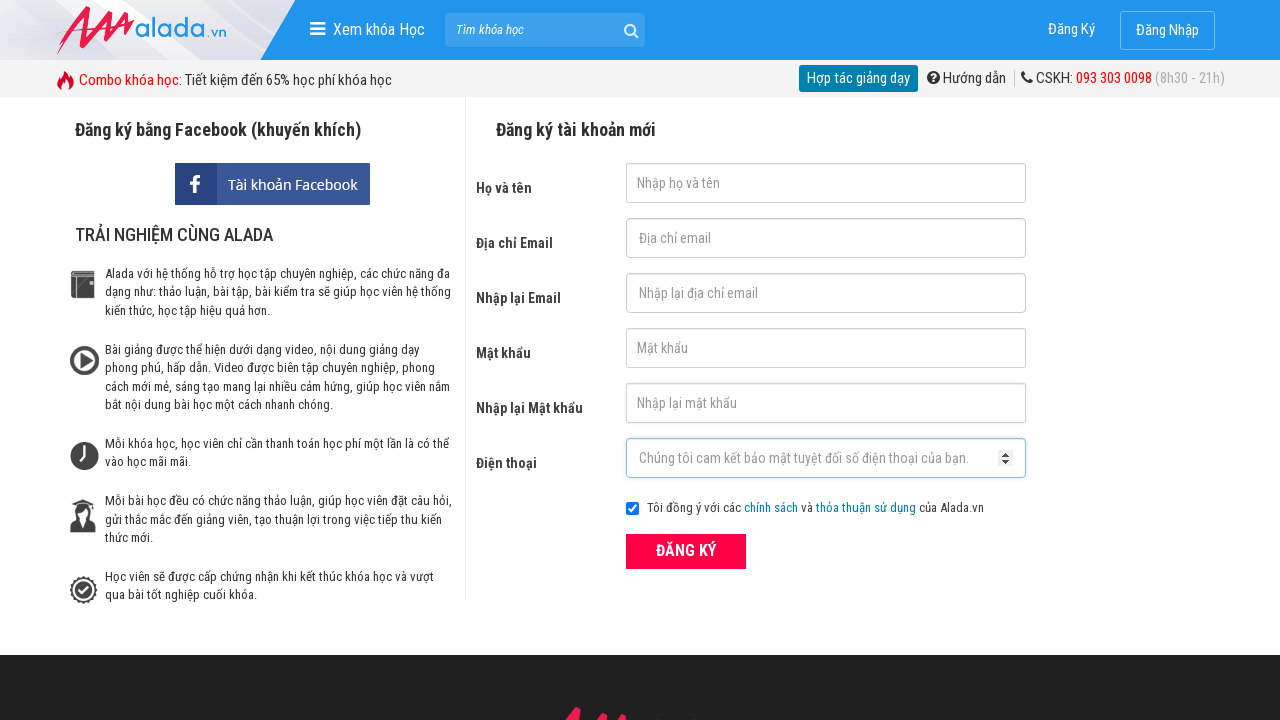

Filled first name with 'Le Thanh Tung' on input#txtFirstname
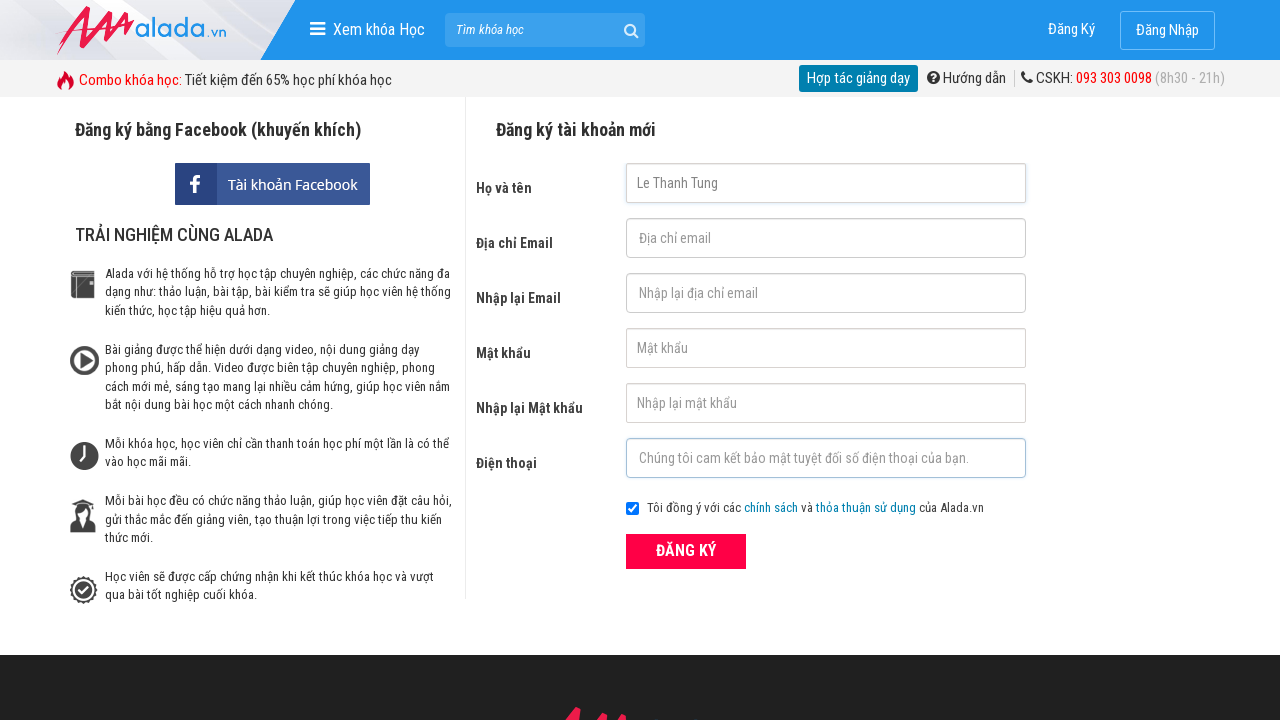

Filled email with 'tung@gmail.com' on input#txtEmail
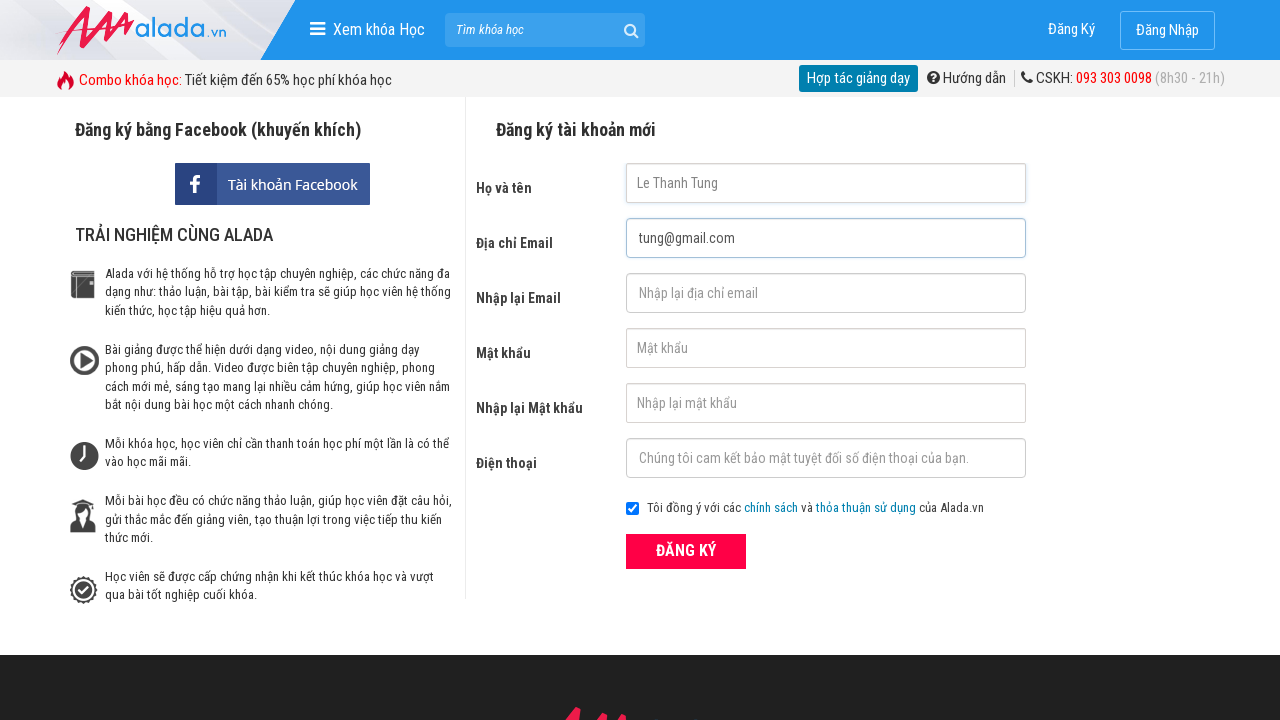

Filled confirm email with 'tung@gmail.com' on input#txtCEmail
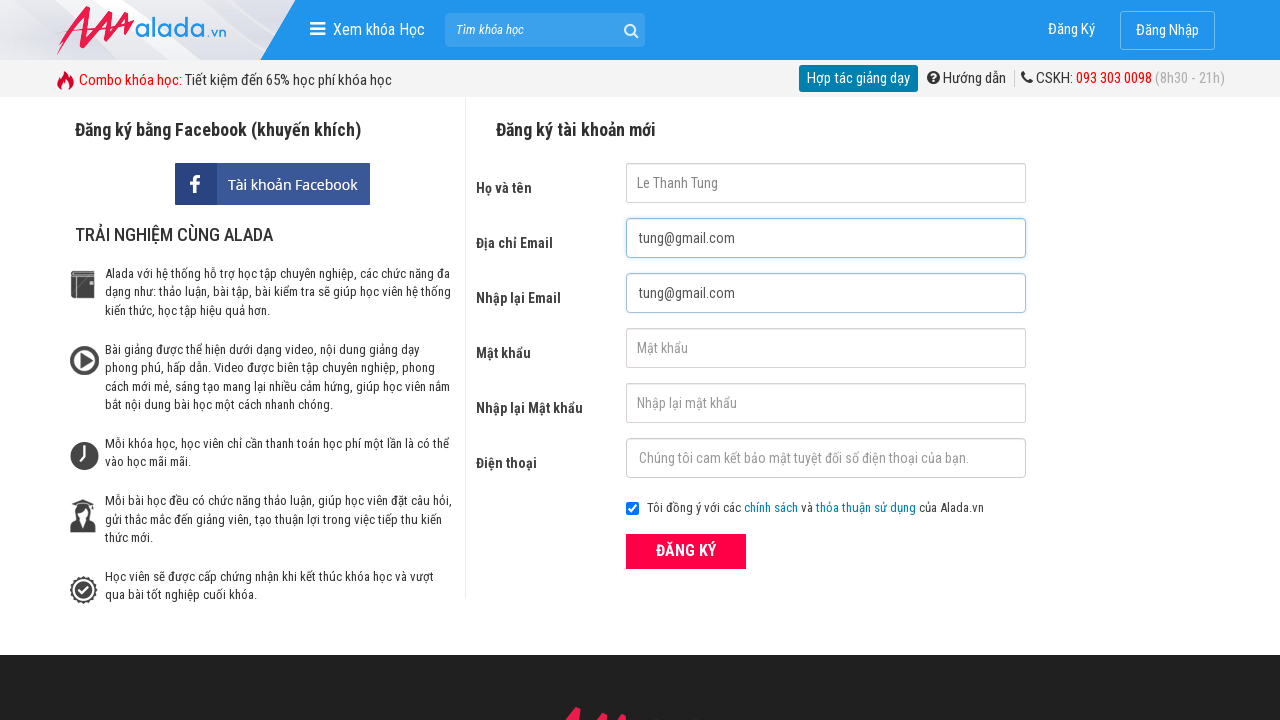

Filled password with short password 'Ab@12' on input#txtPassword
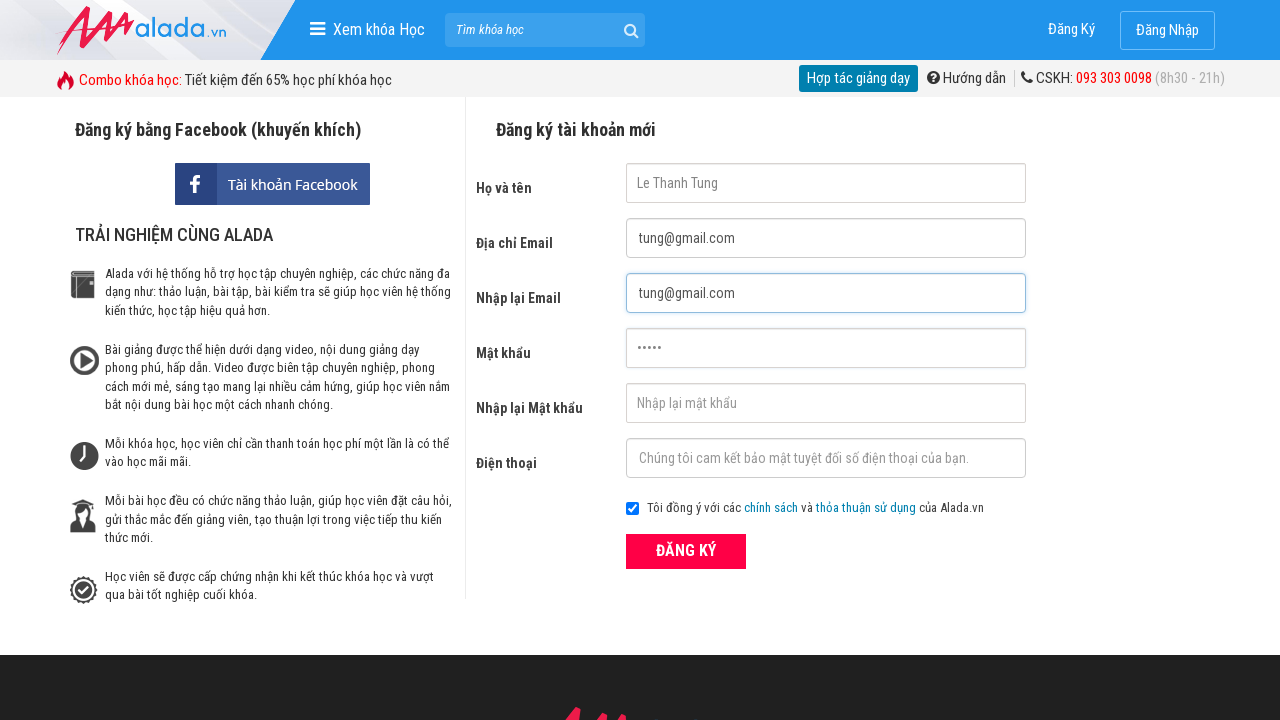

Filled confirm password with short password 'Ab@12' on input#txtCPassword
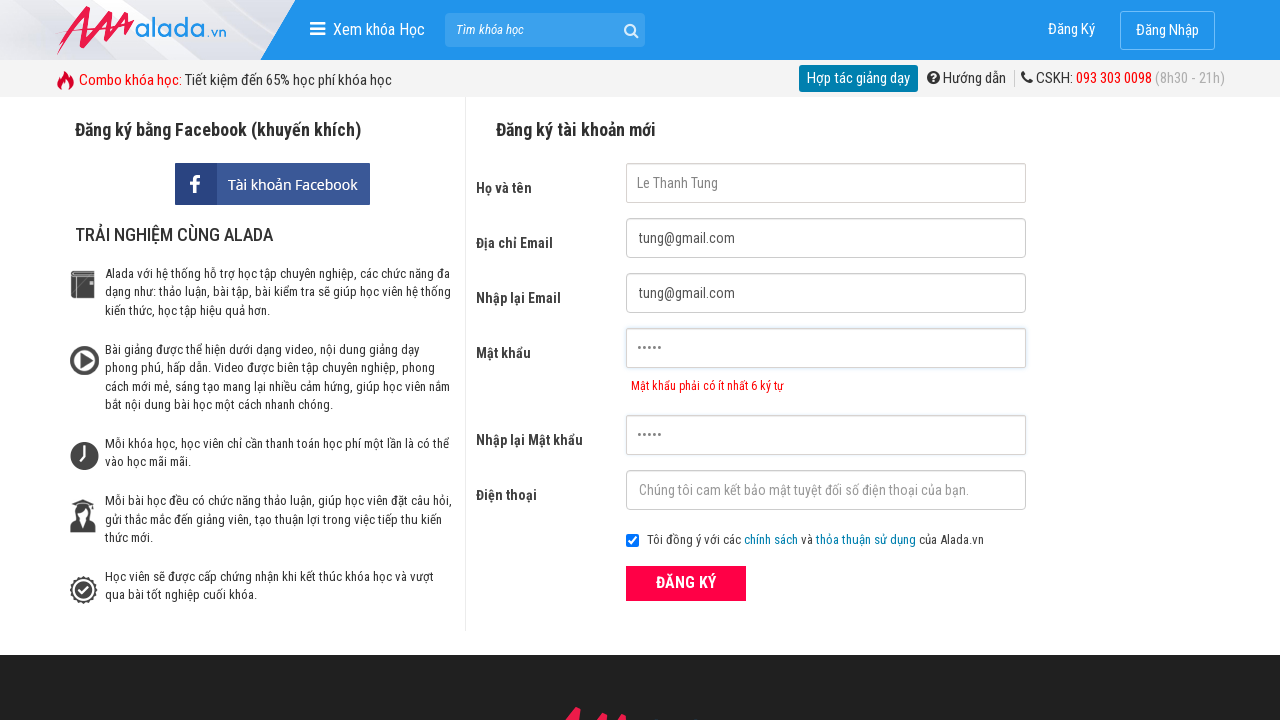

Filled phone with '0987654321' on input#txtPhone
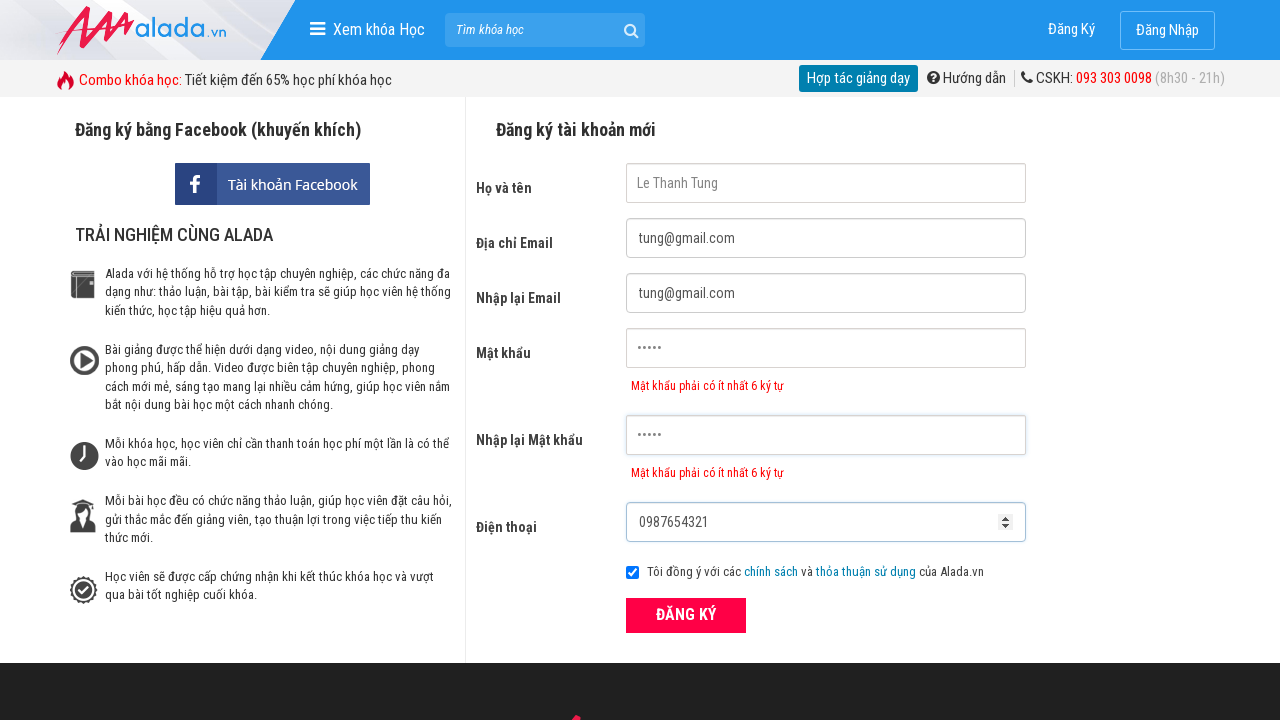

Clicked submit button to register at (686, 615) on button[type='submit']
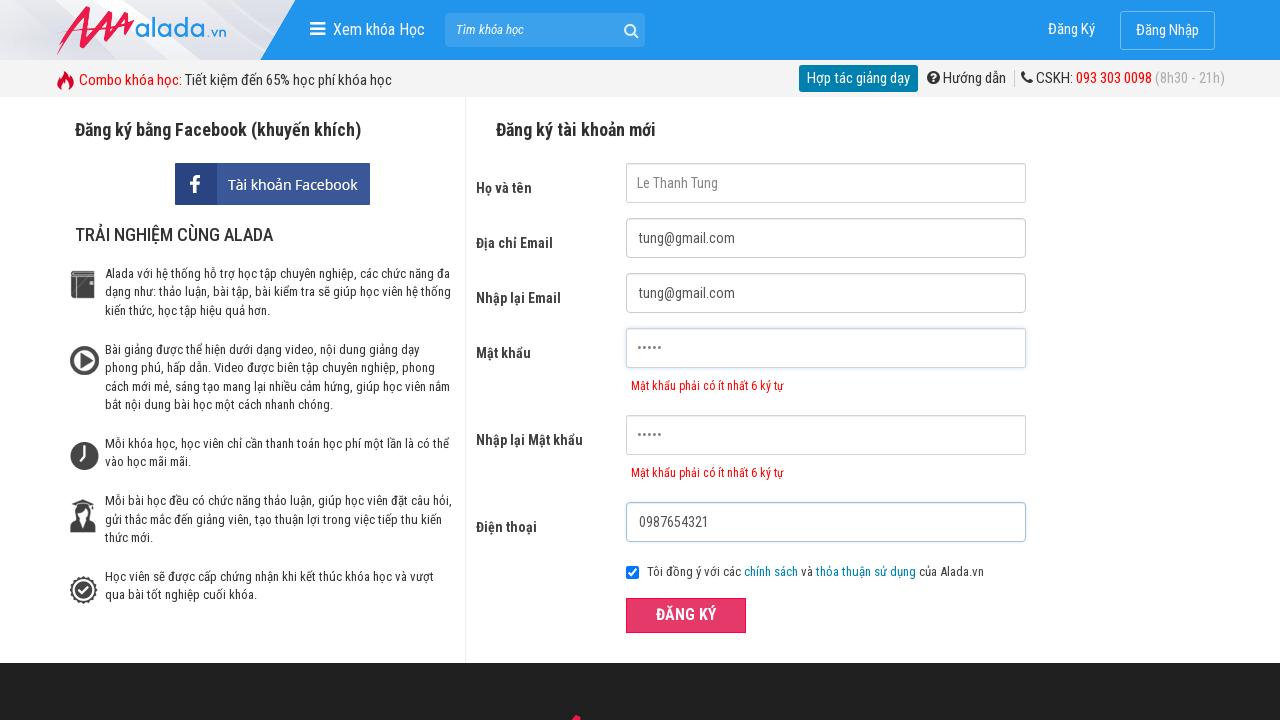

Password error message appeared
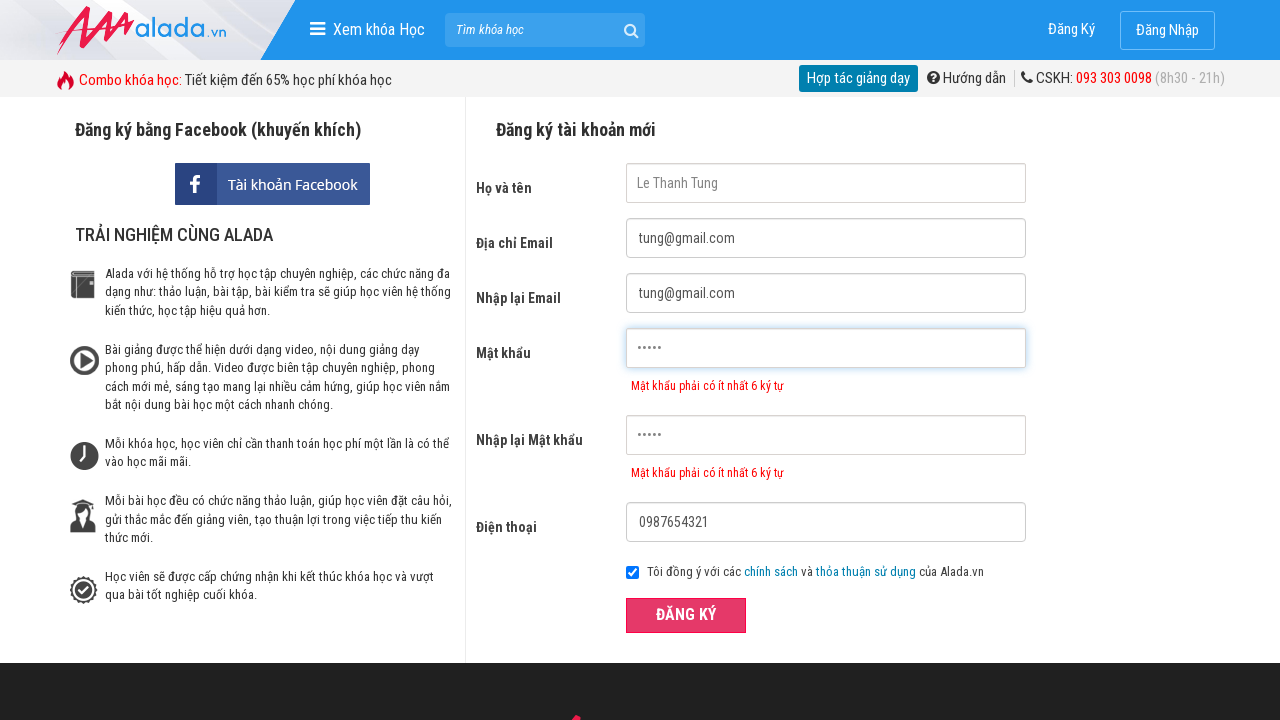

Confirm password error message appeared
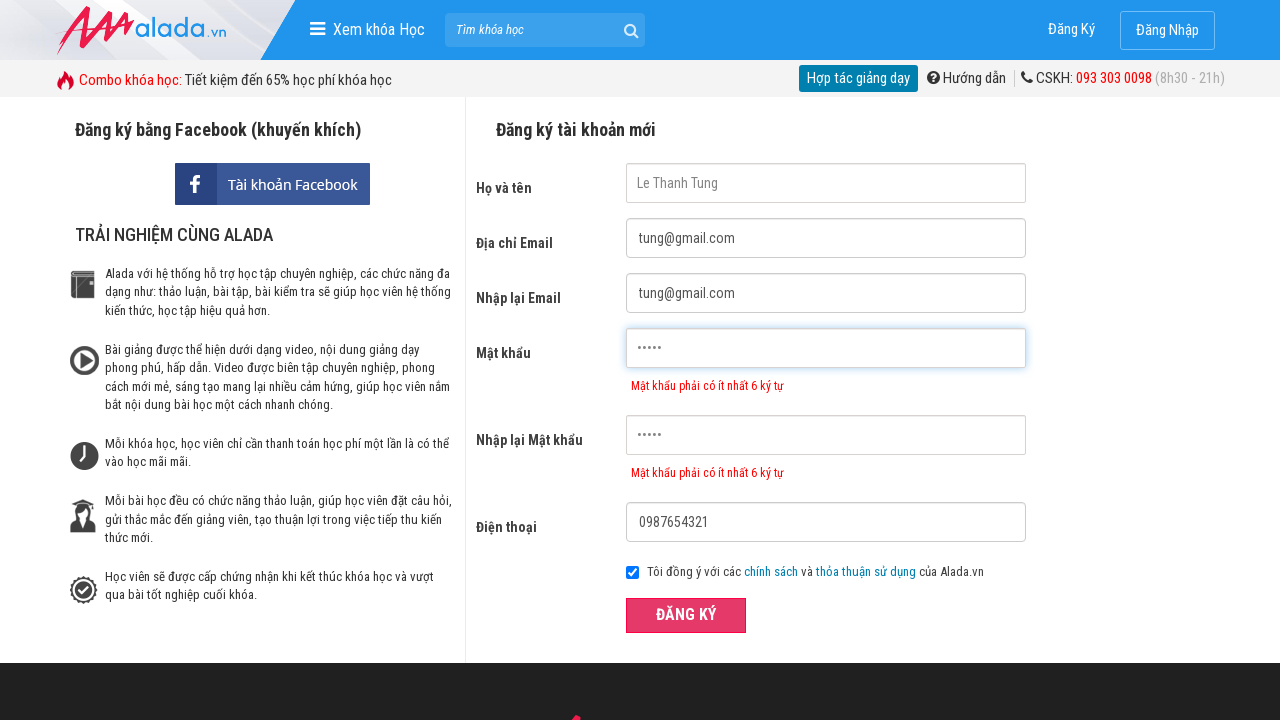

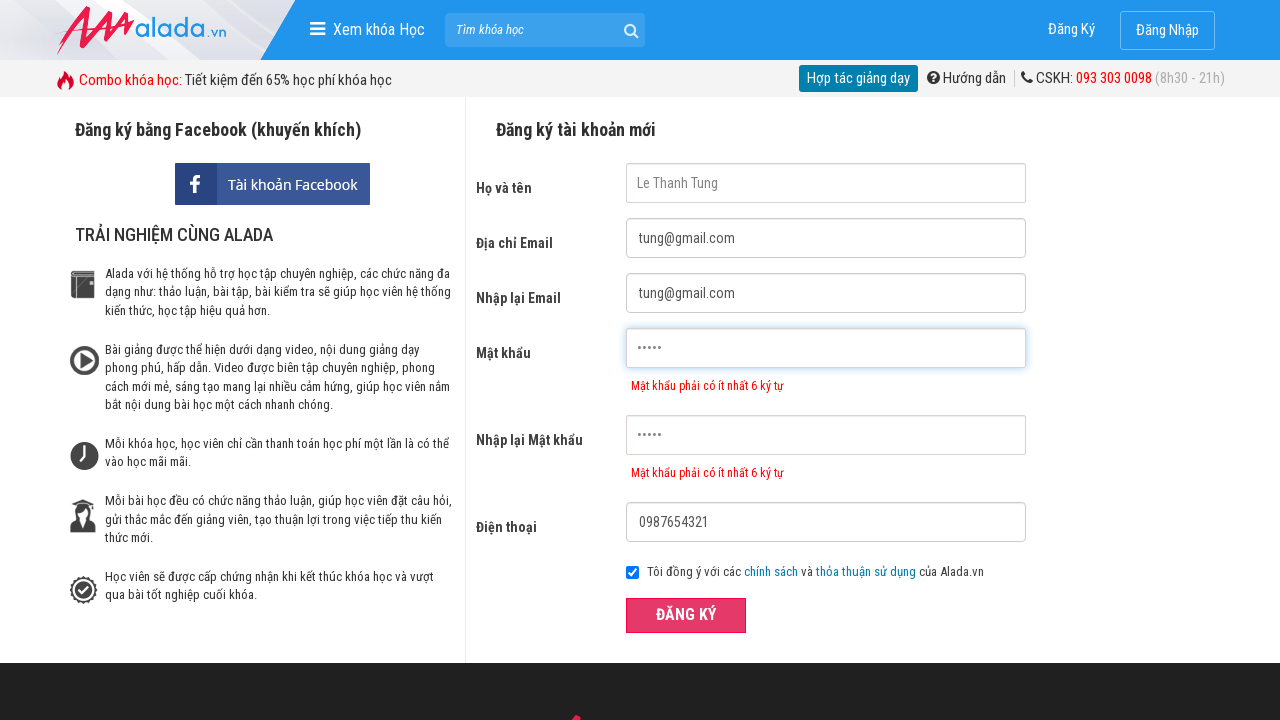